Tests dropdown menu interaction by clicking to open it, navigating through options with arrow keys, and selecting an option with Enter

Starting URL: https://getbootstrap.com/docs/4.0/components/dropdowns/

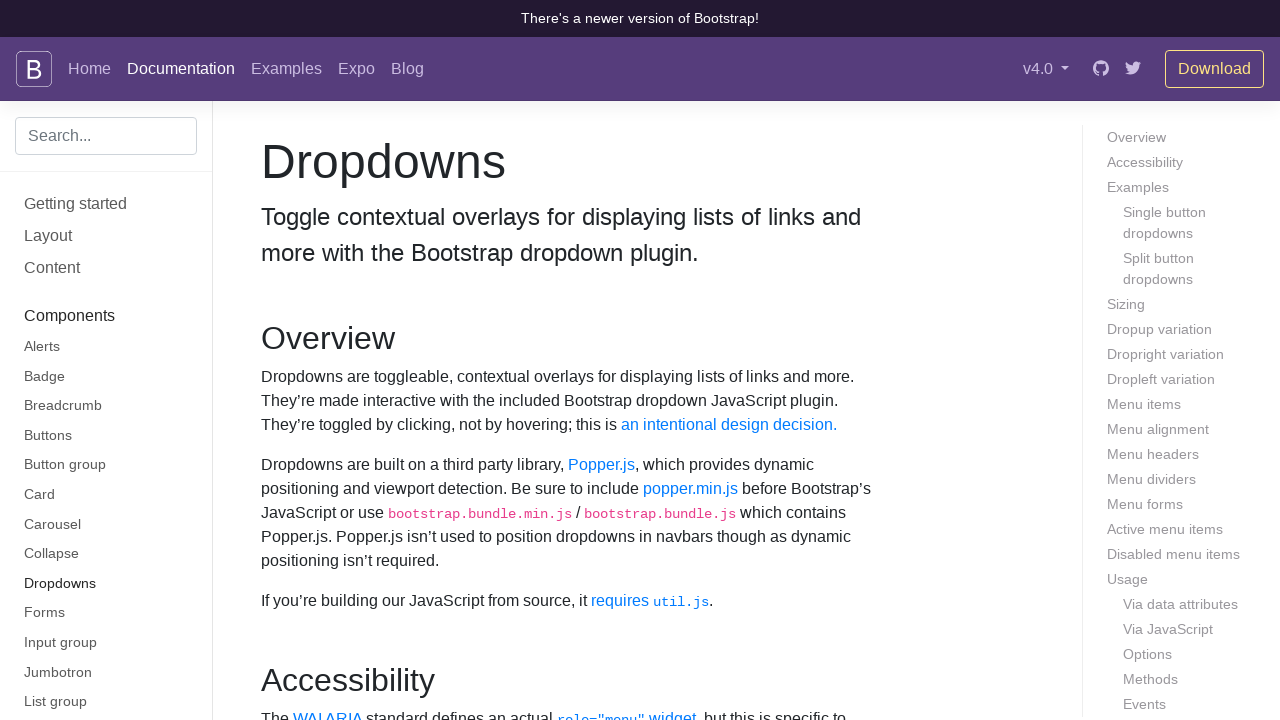

Clicked dropdown menu button to open it at (370, 360) on button#dropdownMenuButton
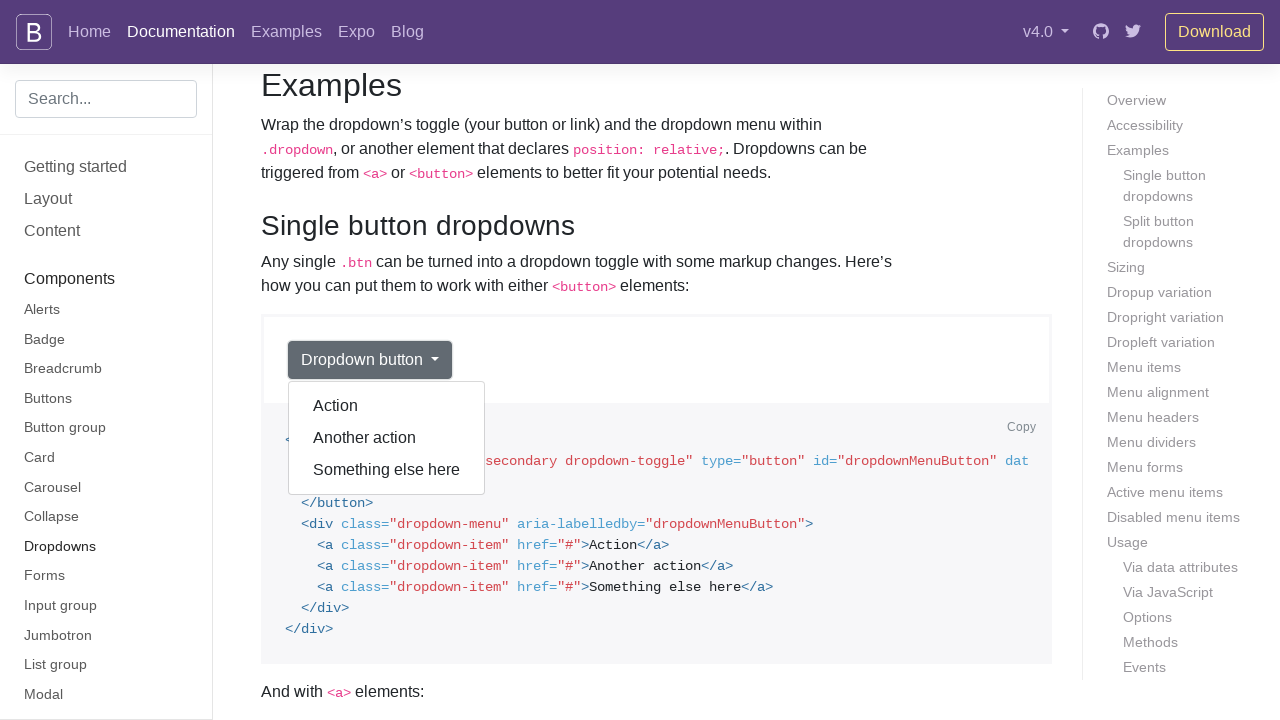

Pressed ArrowDown to navigate to first option
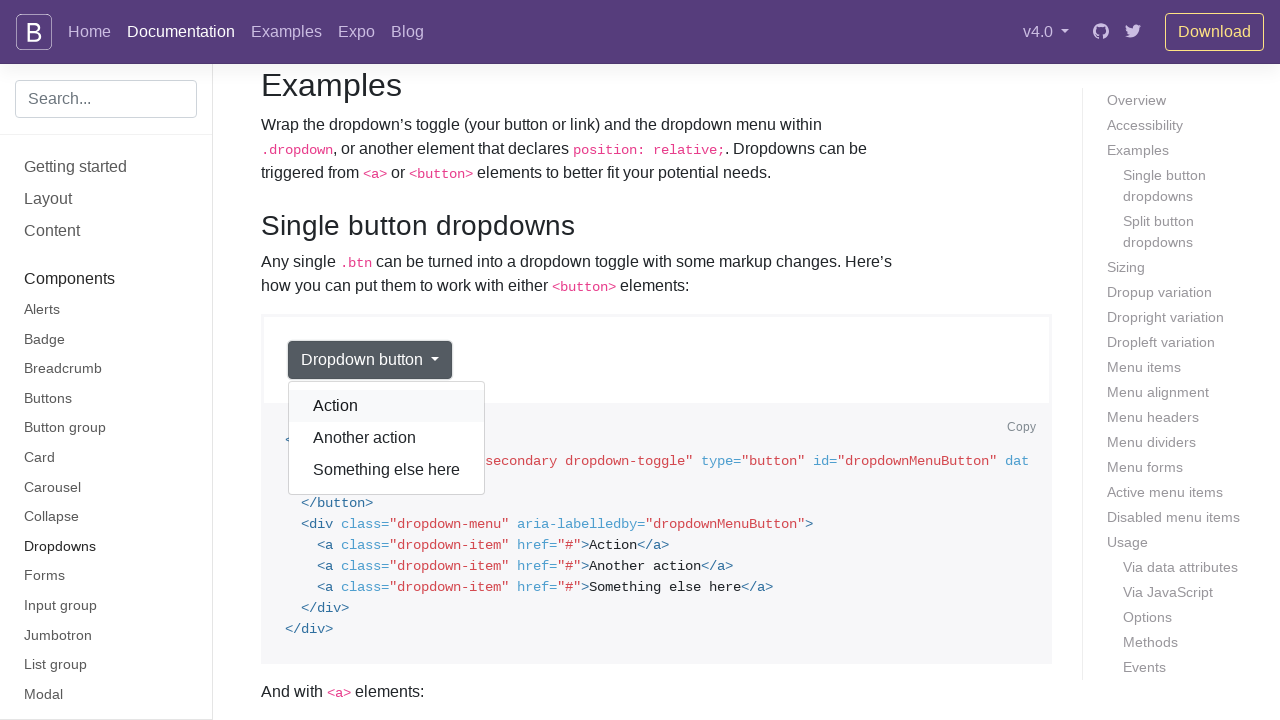

Pressed ArrowDown to navigate to second option
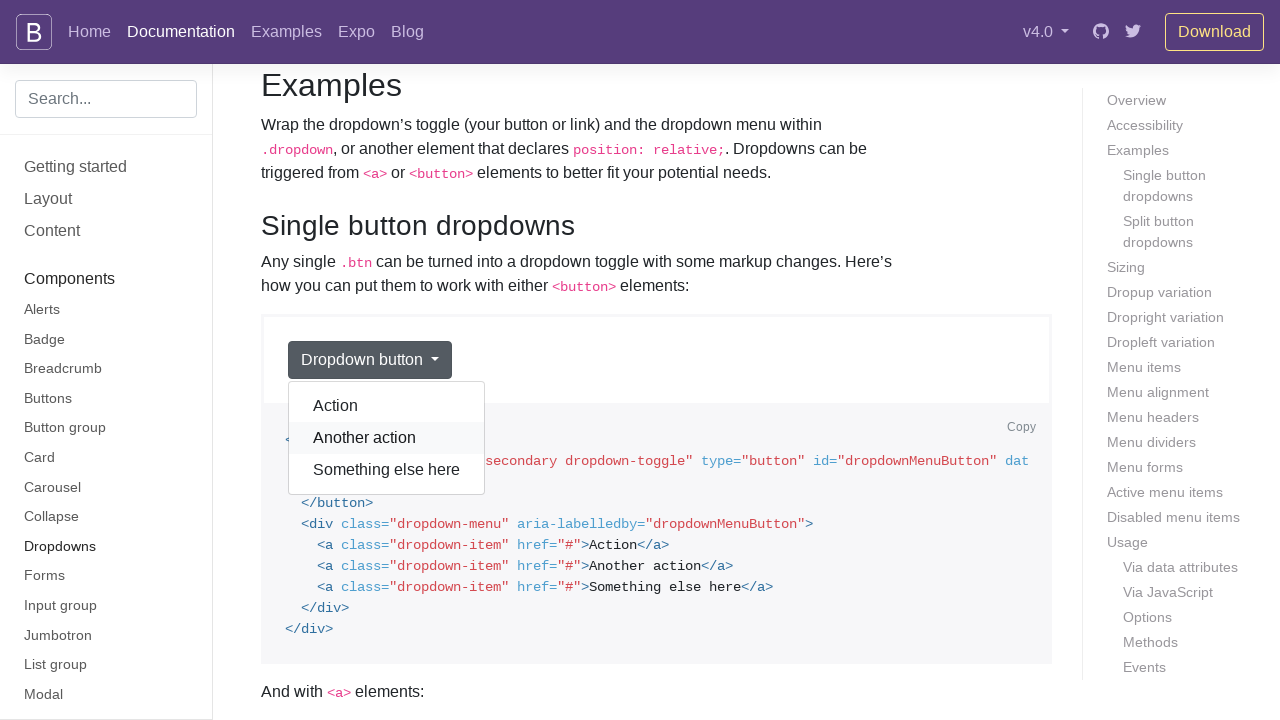

Pressed Enter to select the current dropdown option
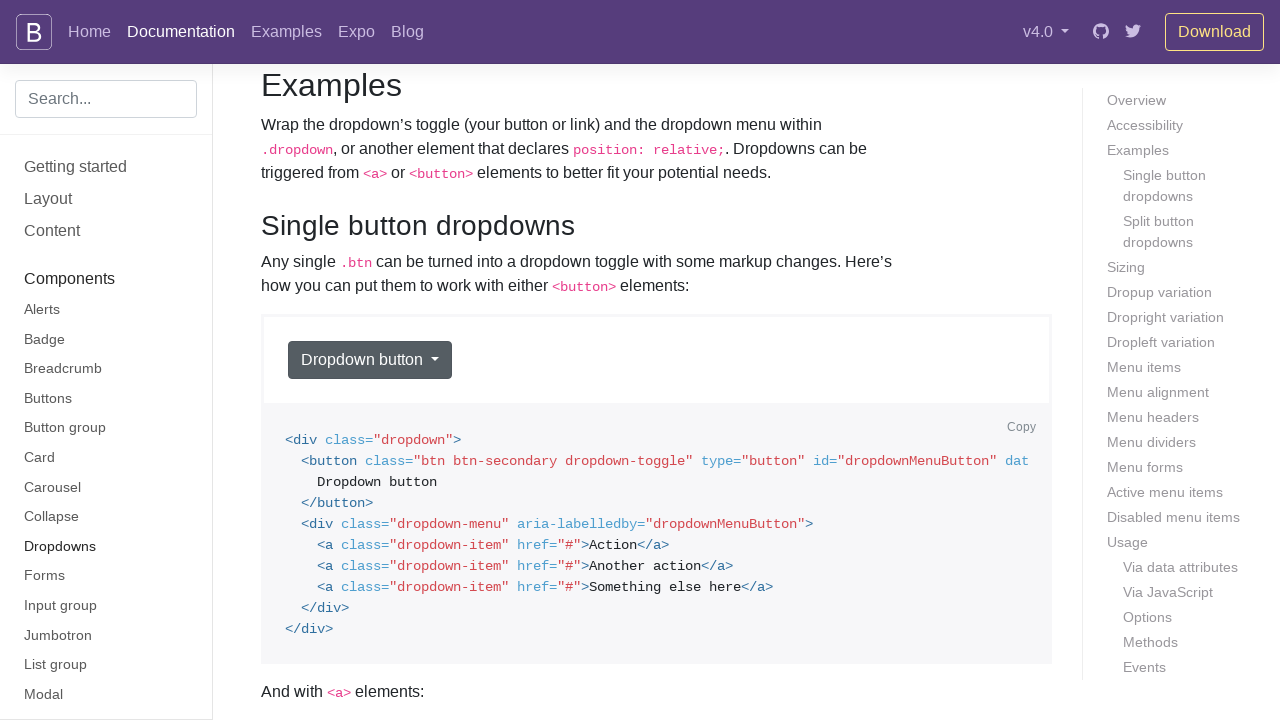

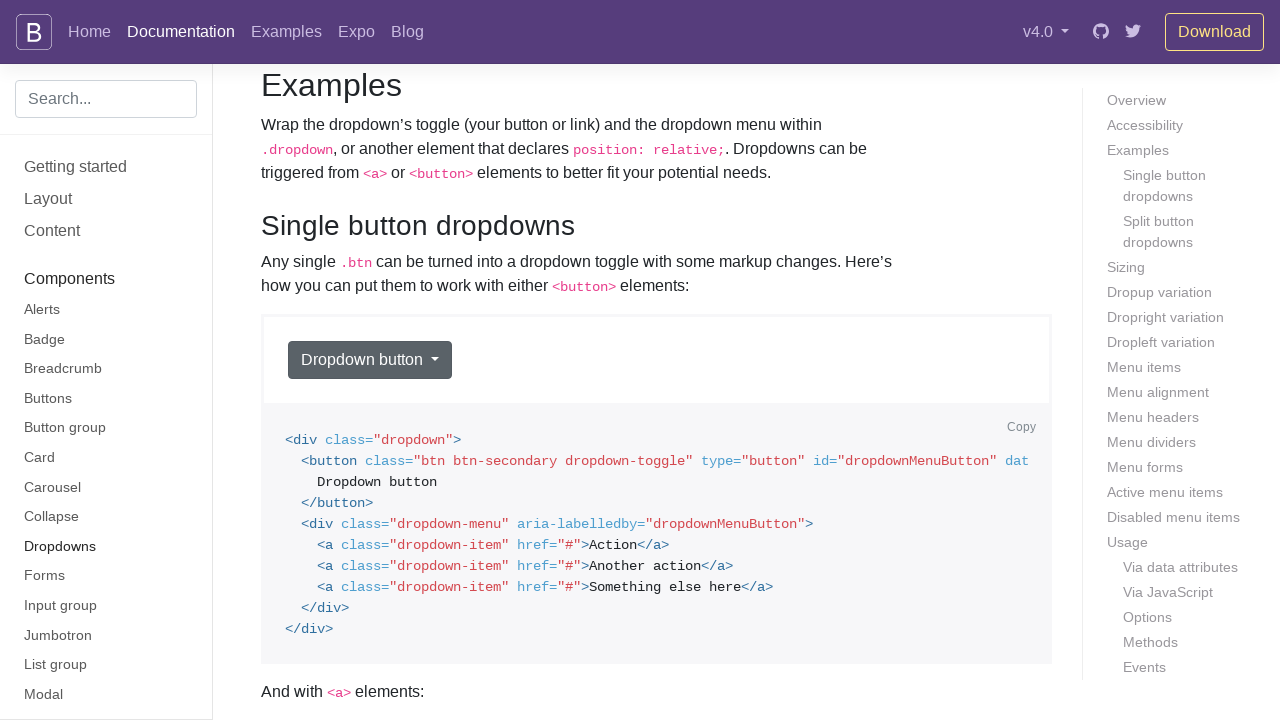